Tests a practice form by checking a checkbox, selecting radio button and dropdown options, filling a password field, submitting the form, then navigating to a shop page and adding a product to cart.

Starting URL: https://rahulshettyacademy.com/angularpractice/

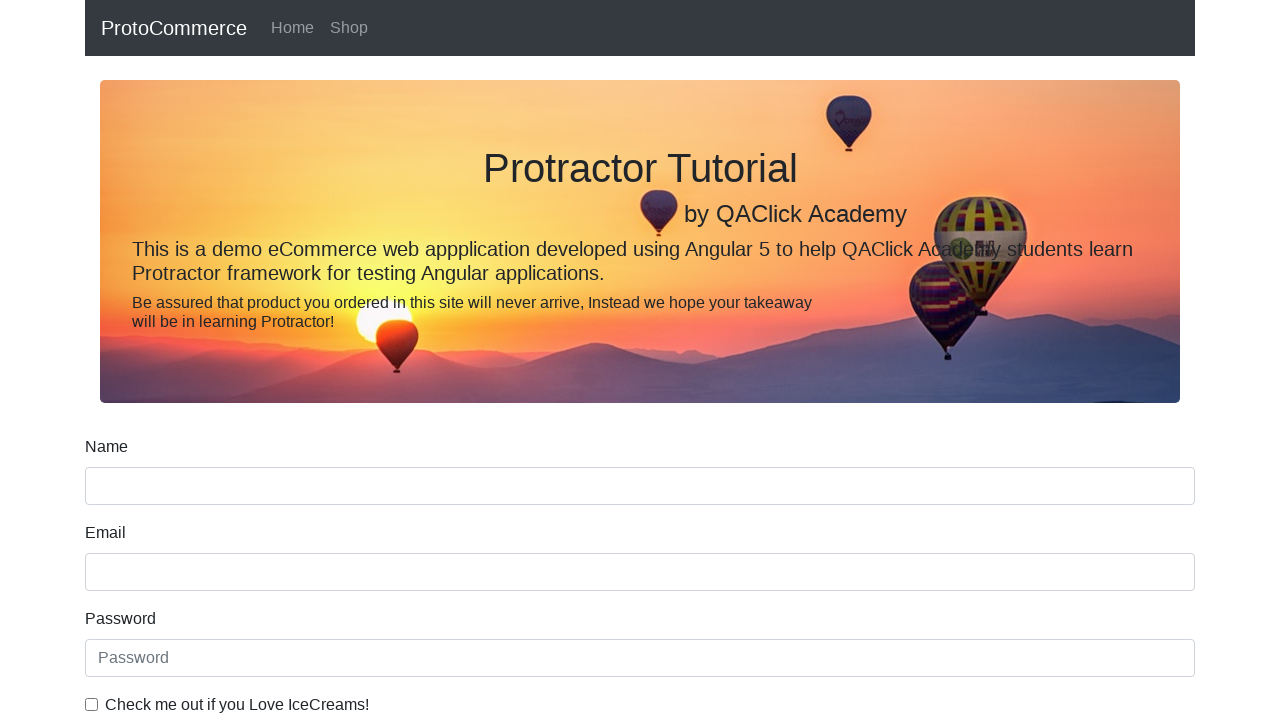

Checked the ice cream checkbox at (92, 704) on internal:label="Check me out if you Love IceCreams!"i
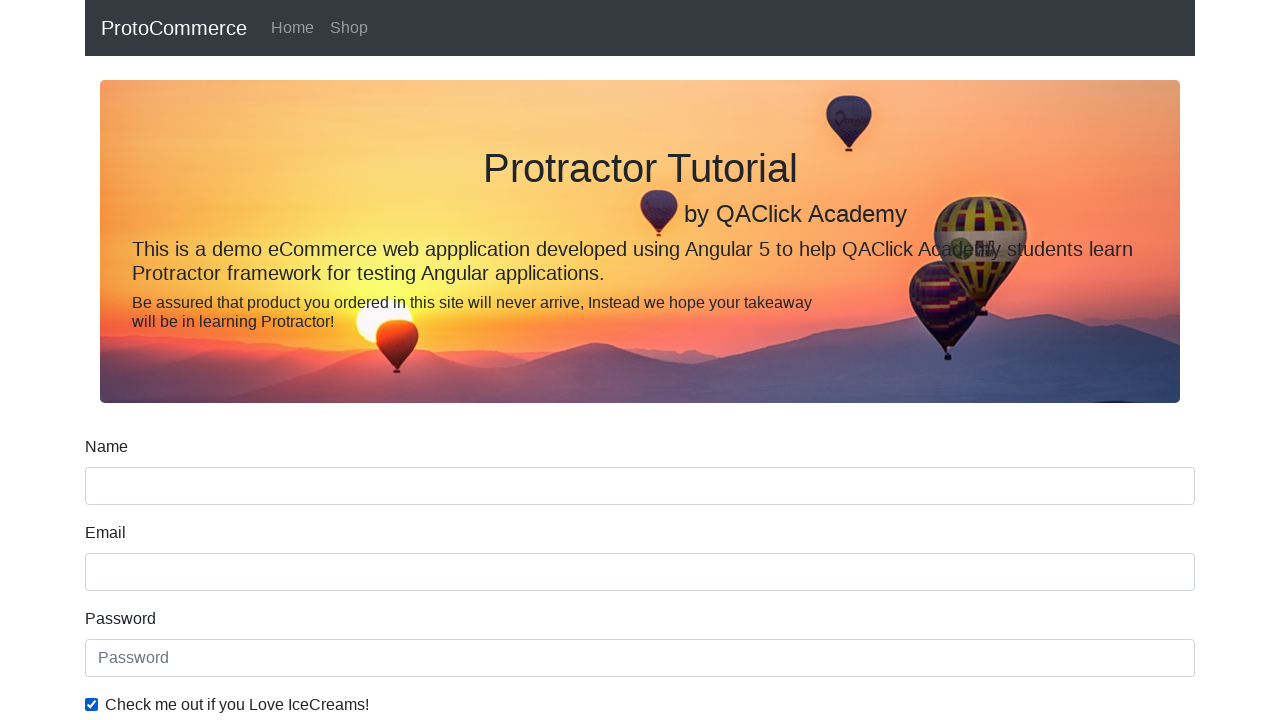

Selected 'Employed' radio button at (326, 360) on internal:label="Employed"i
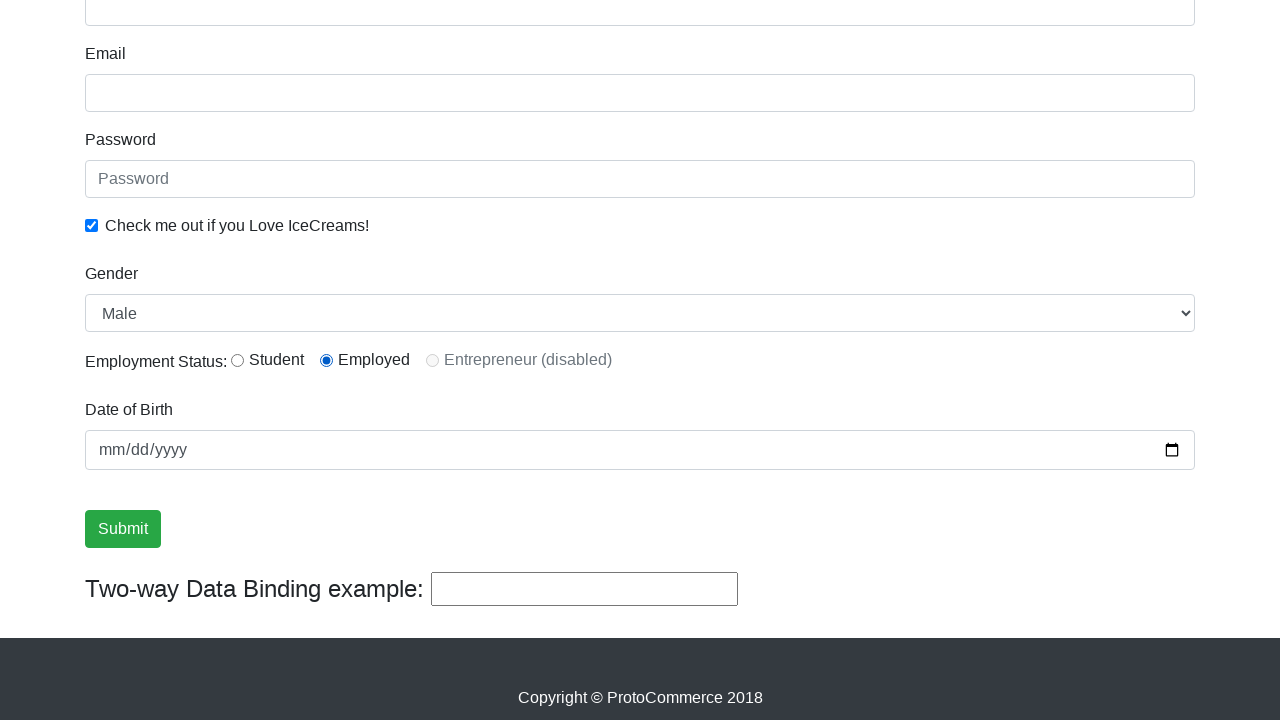

Selected 'Female' from gender dropdown on internal:label="Gender"i
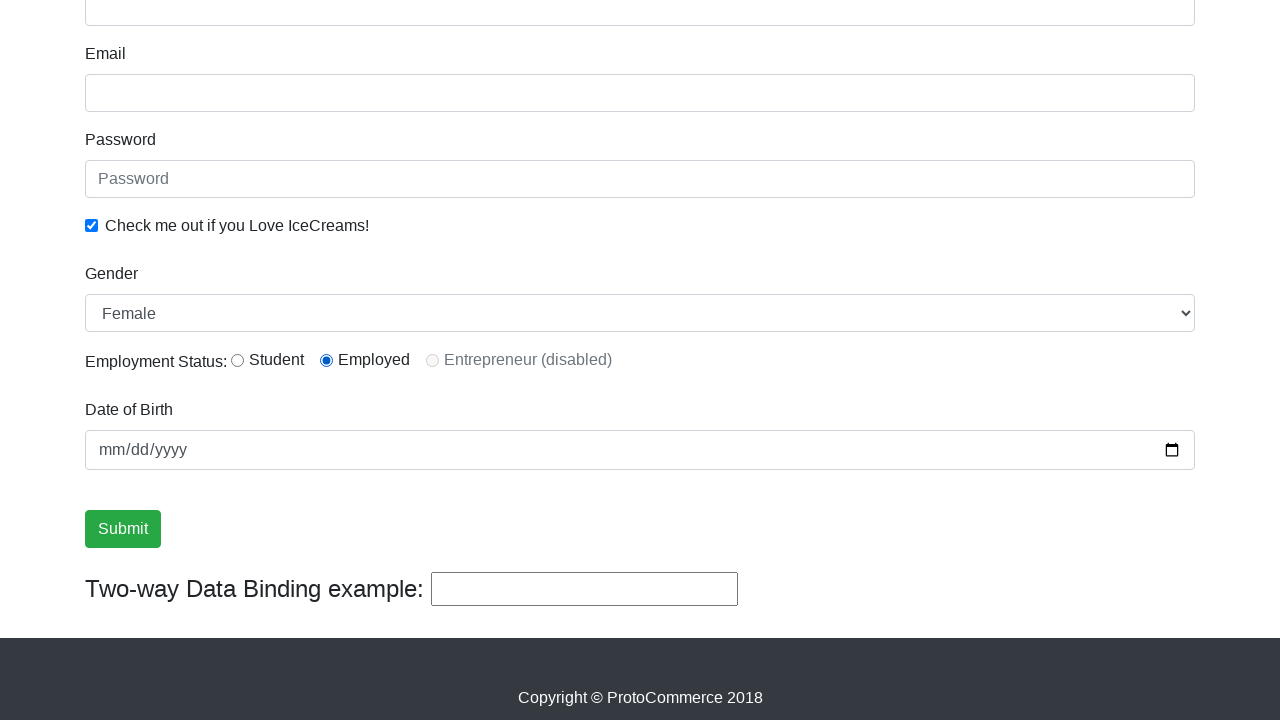

Filled password field with 'abc123' on internal:attr=[placeholder="Password"i]
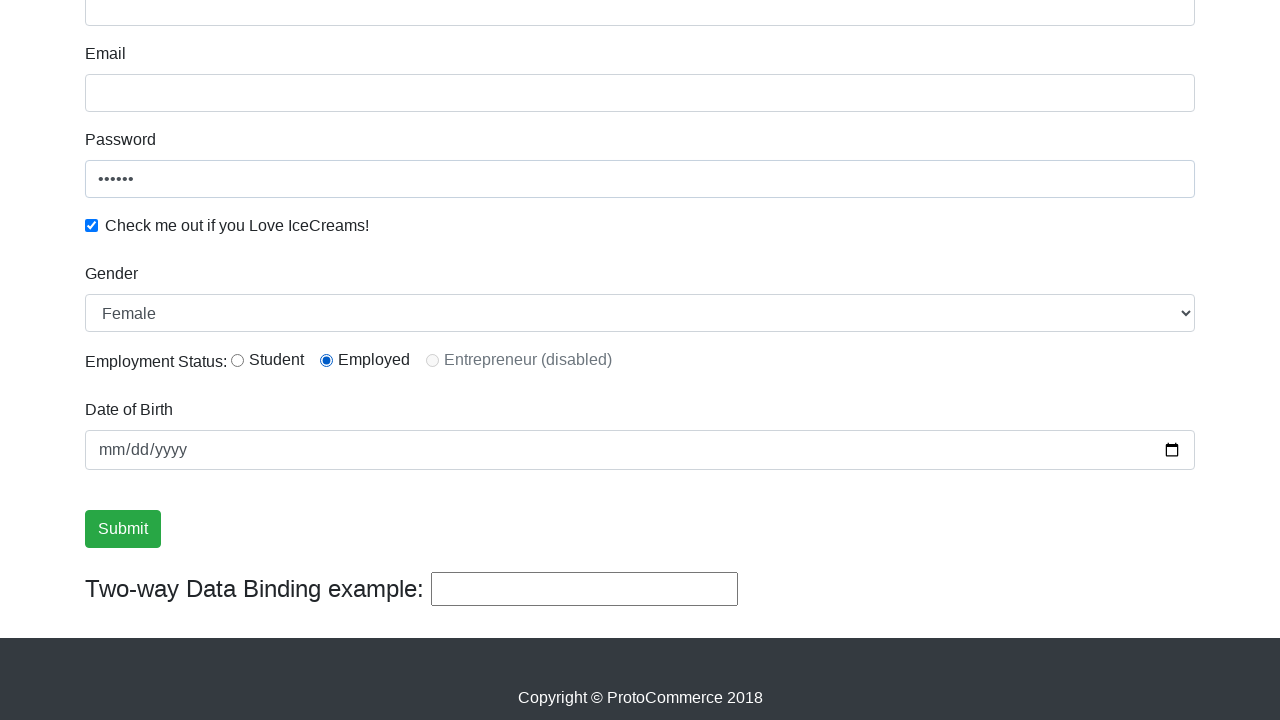

Clicked Submit button to submit form at (123, 529) on internal:role=button[name="Submit"i]
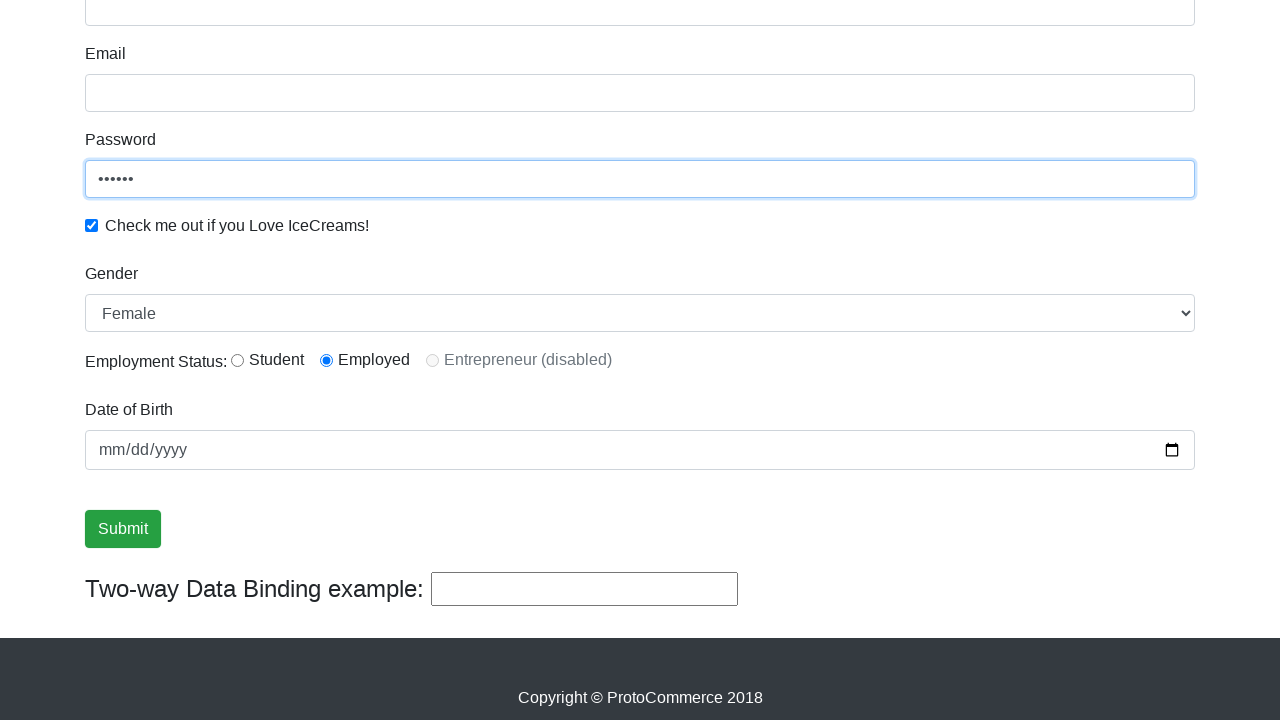

Verified success message is visible
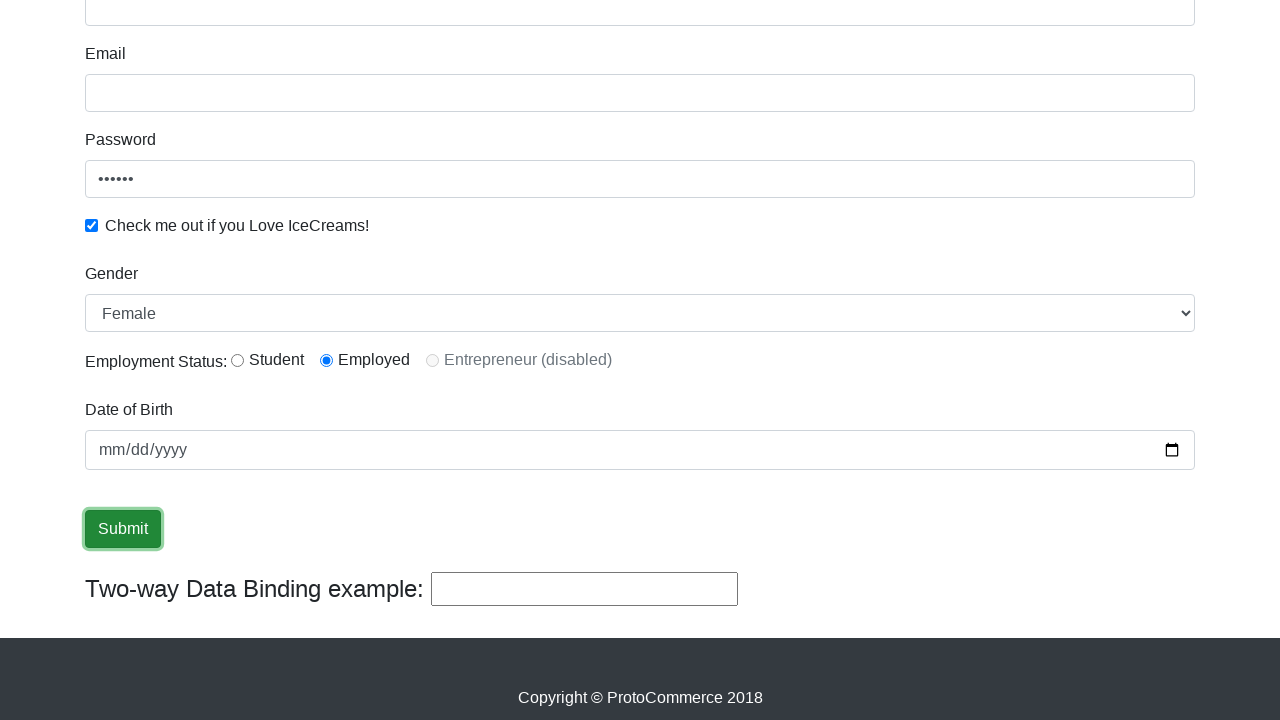

Clicked on Shop link to navigate to shop page at (349, 28) on internal:role=link[name="Shop"i]
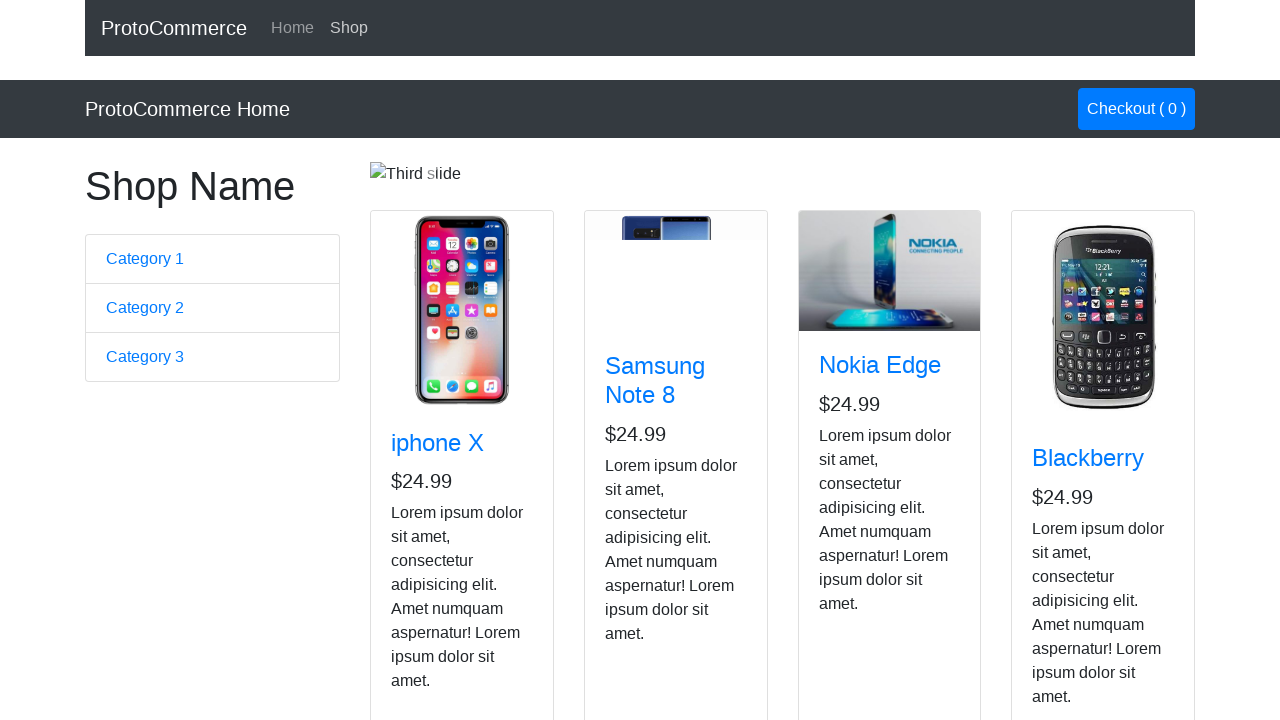

Added Nokia Edge product to cart at (854, 528) on app-card >> internal:has-text="Nokia Edge"i >> internal:role=button
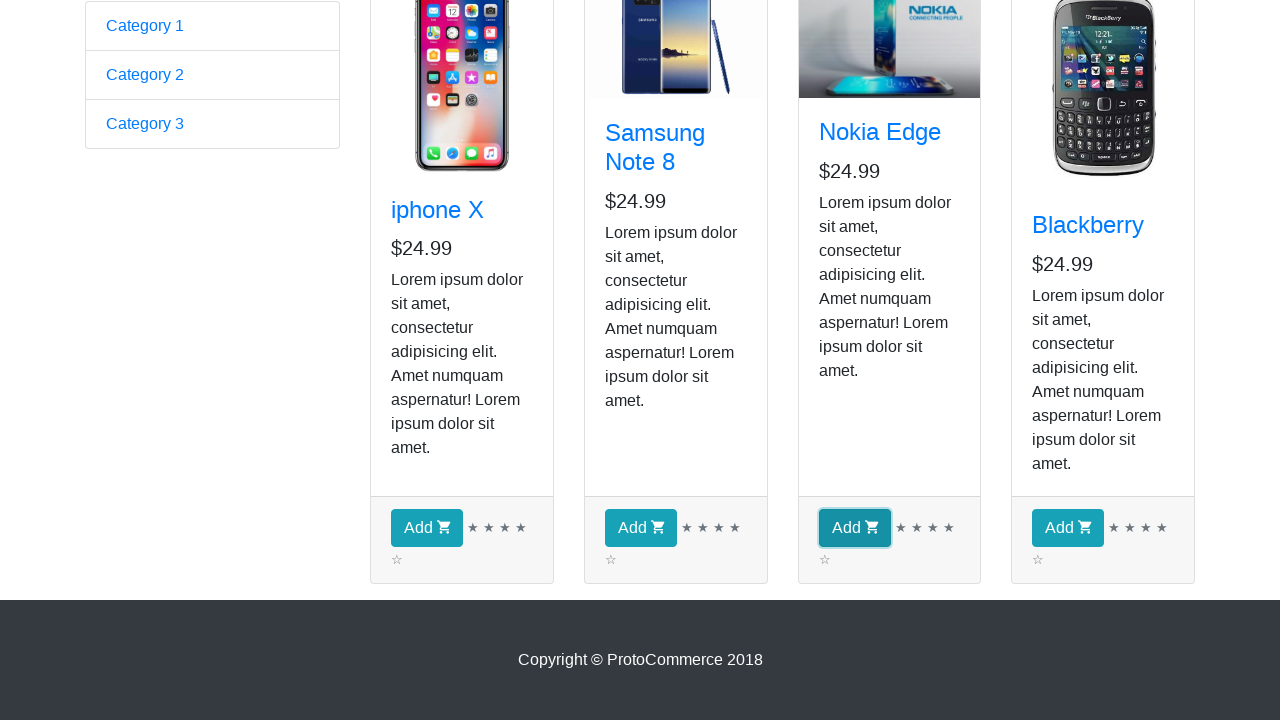

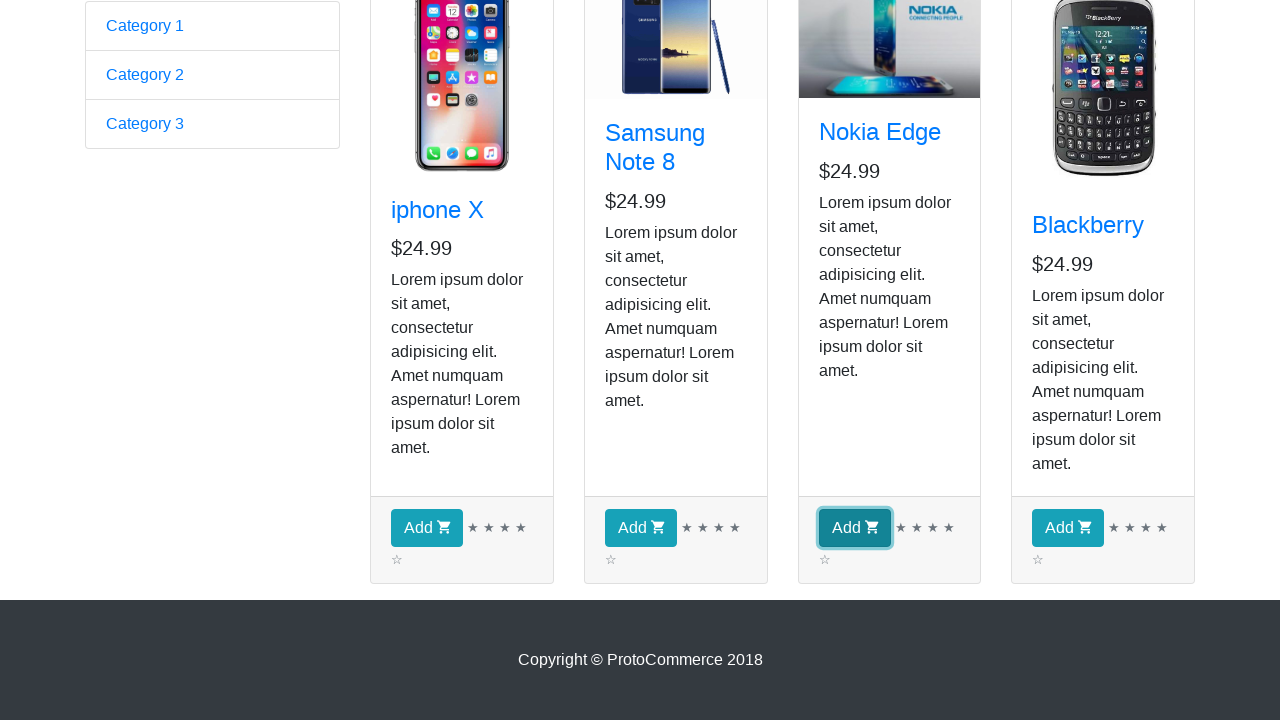